Tests textarea functionality by switching to an iframe, reading the original textarea content, and appending new text to verify the textarea accepts input correctly

Starting URL: https://www.w3schools.com/tags/tryit.asp?filename=tryhtml_textarea

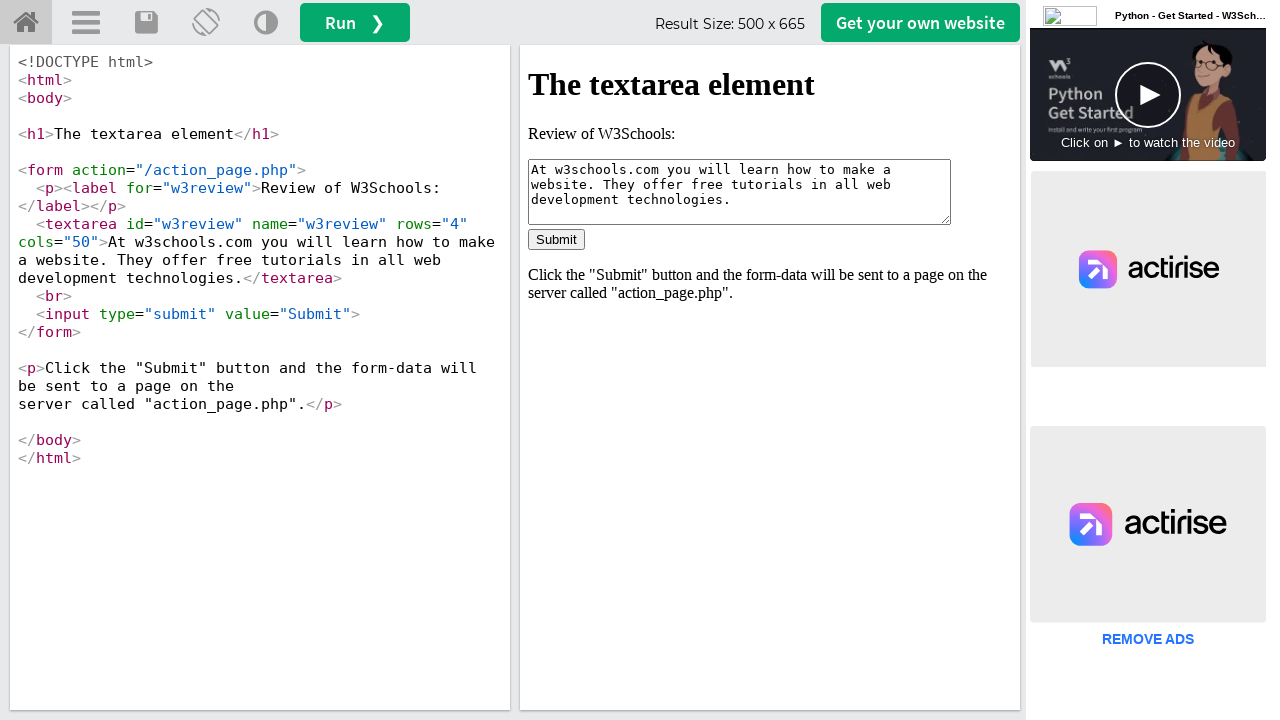

Located the iframeResult frame
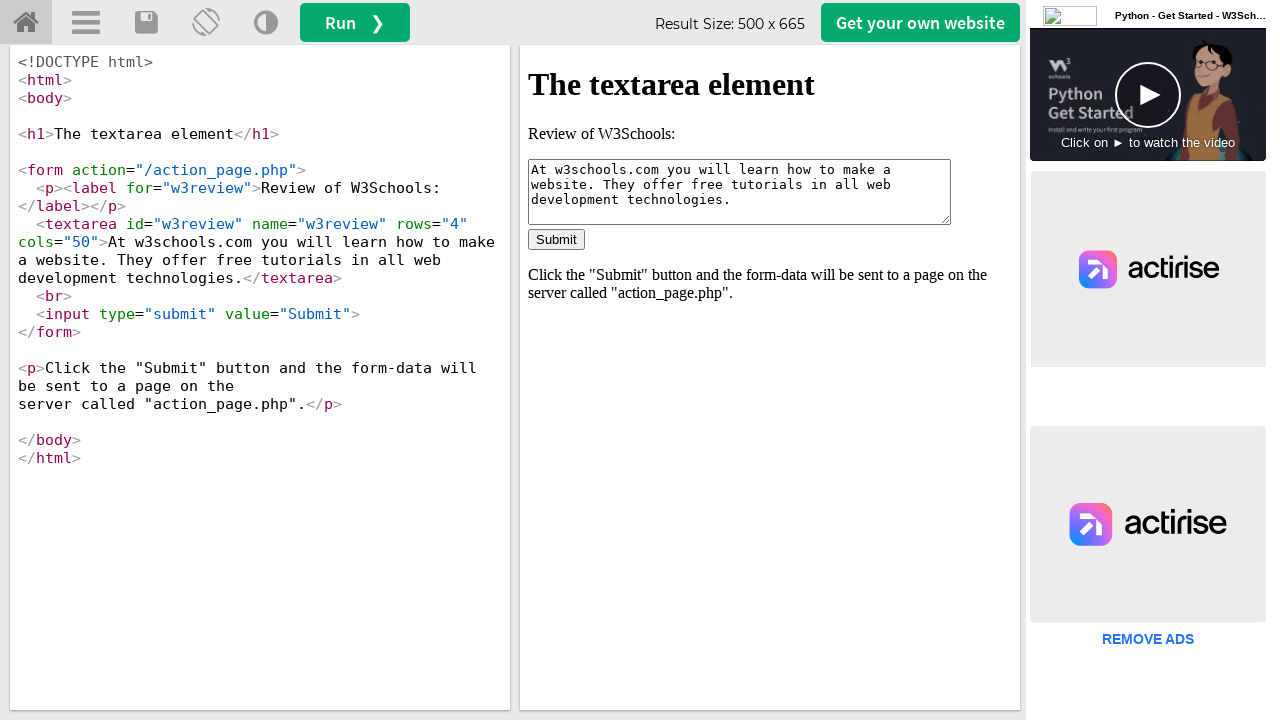

Located the textarea element with id 'w3review'
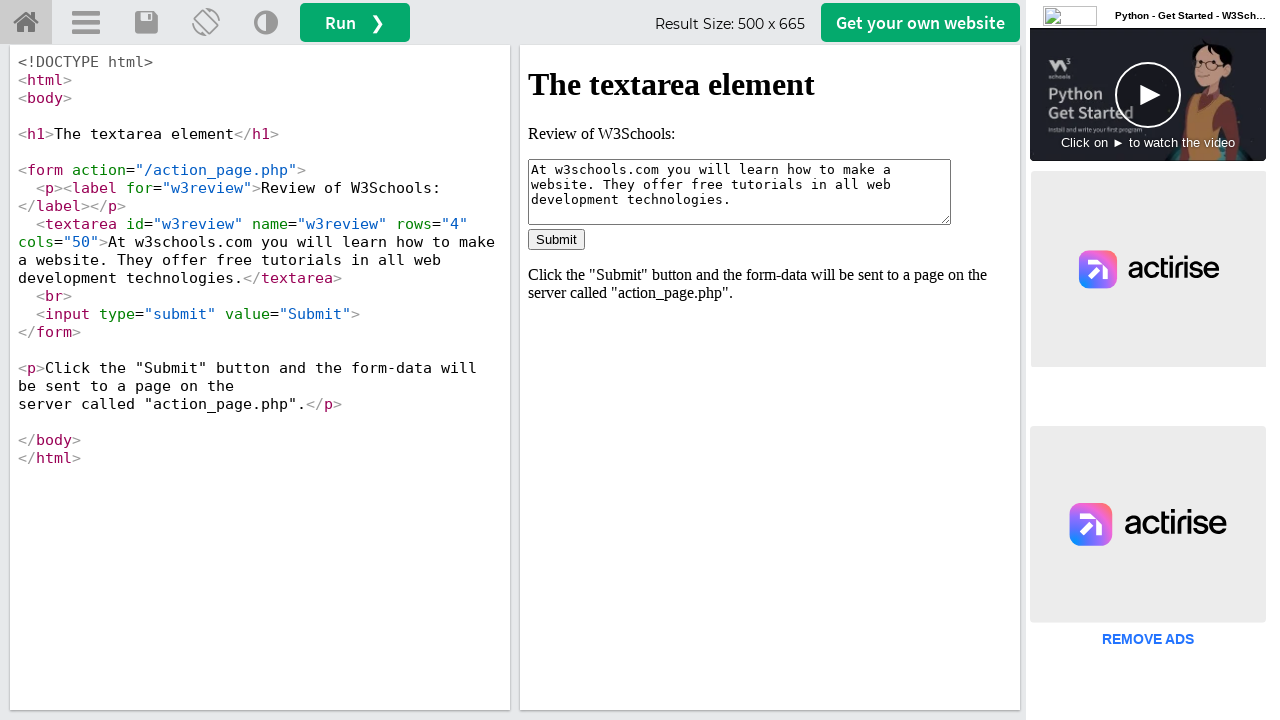

Textarea is now visible and ready for interaction
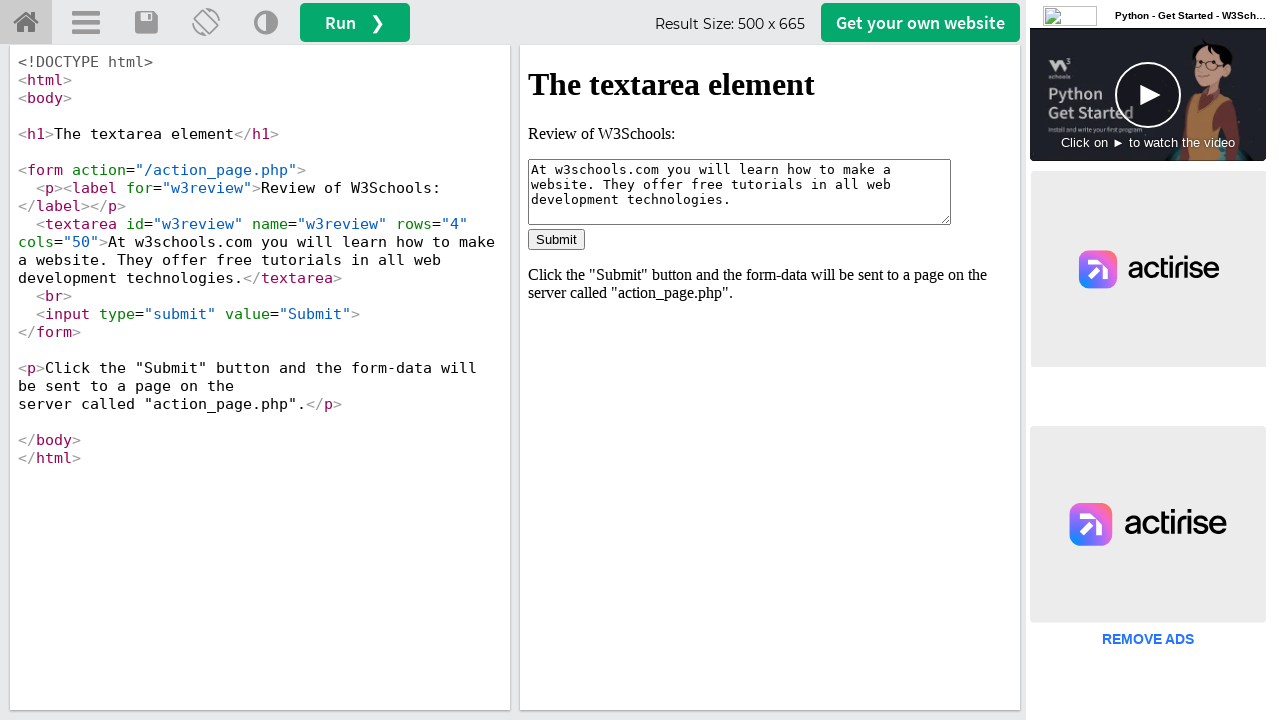

Pressed Enter key to add a new line in textarea on #iframeResult >> internal:control=enter-frame >> #w3review
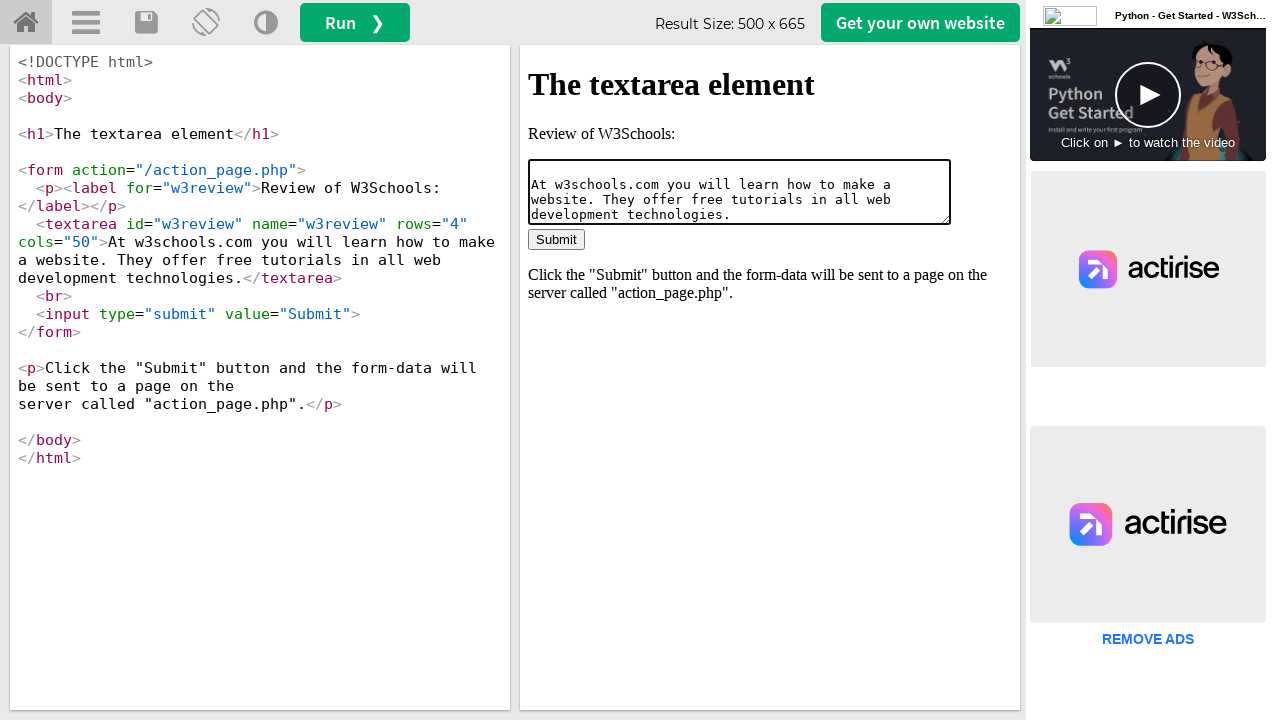

Typed 'End' text into the textarea on #iframeResult >> internal:control=enter-frame >> #w3review
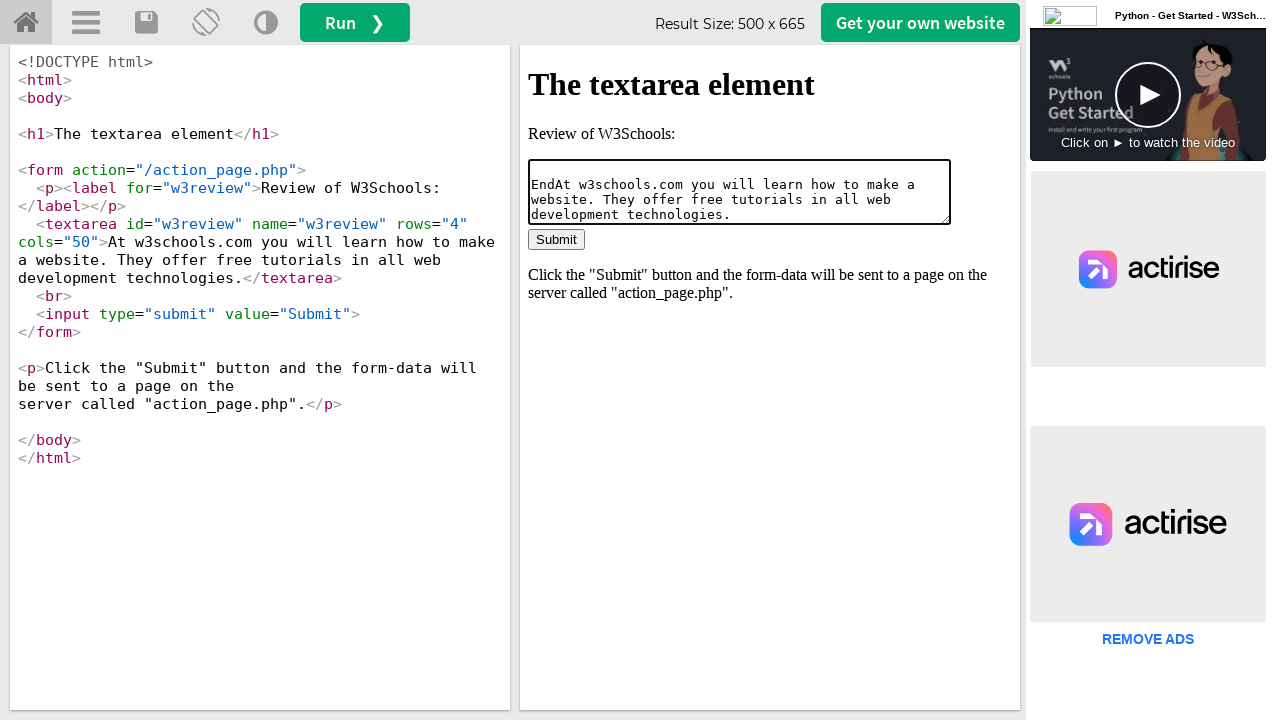

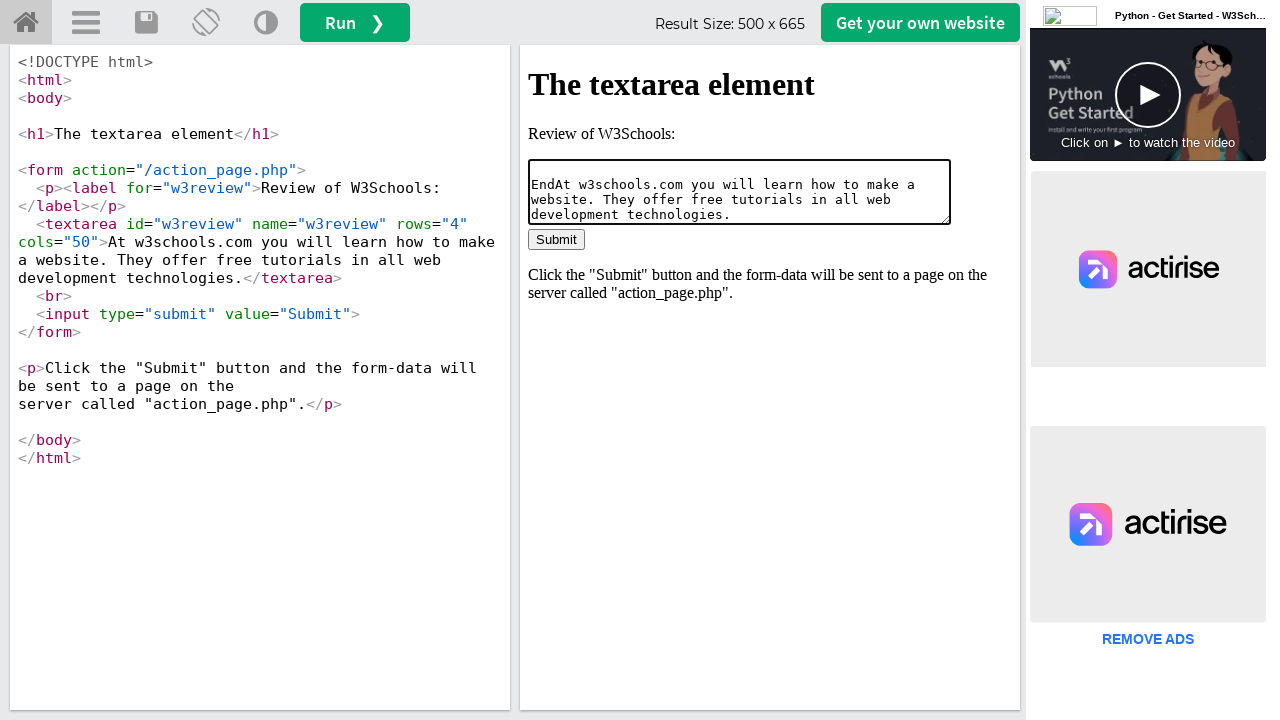